Tests registration form validation by submitting with empty password field

Starting URL: https://parabank.parasoft.com/parabank/register.htm

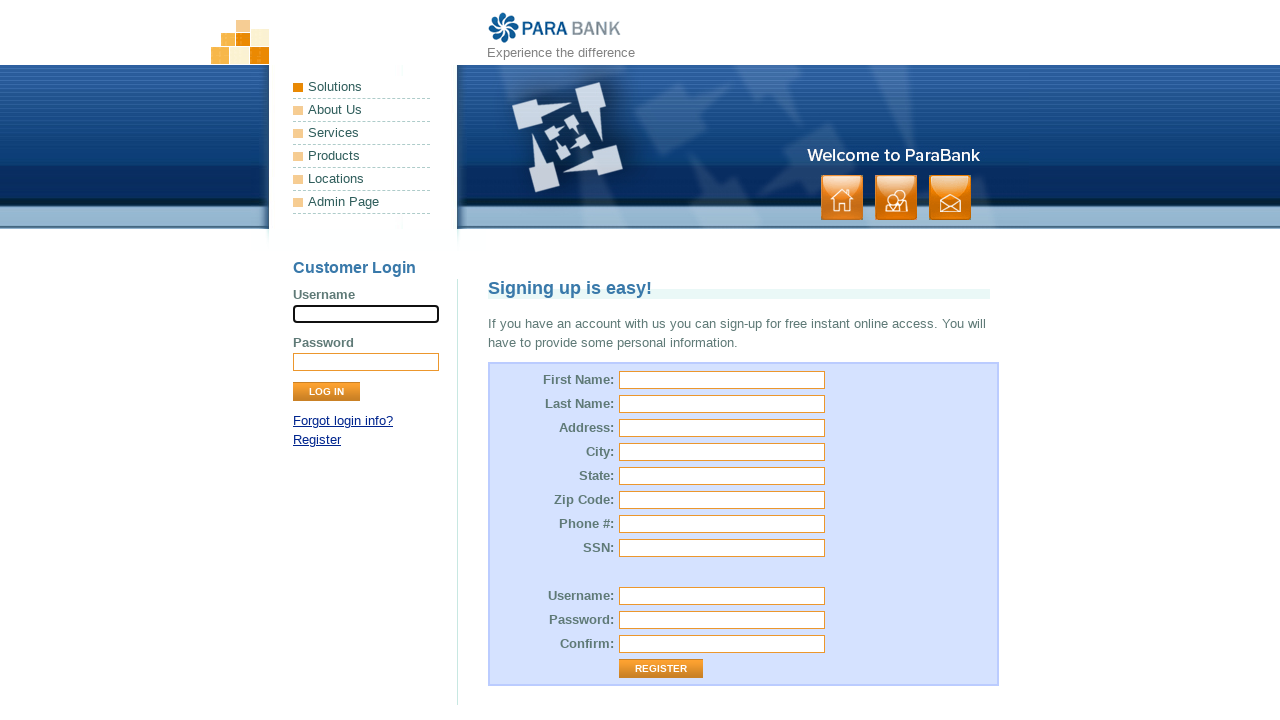

Filled first name field with 'Reny' on input[id='customer.firstName']
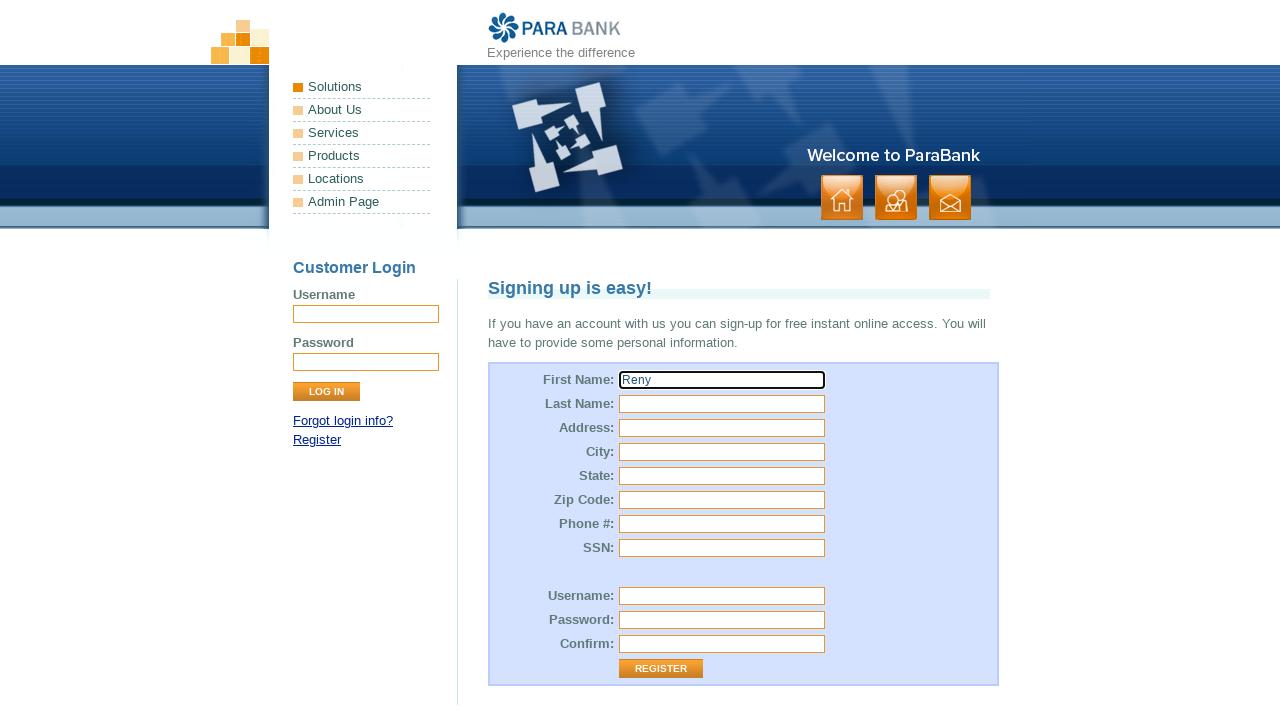

Filled last name field with 'Lopez' on input[id='customer.lastName']
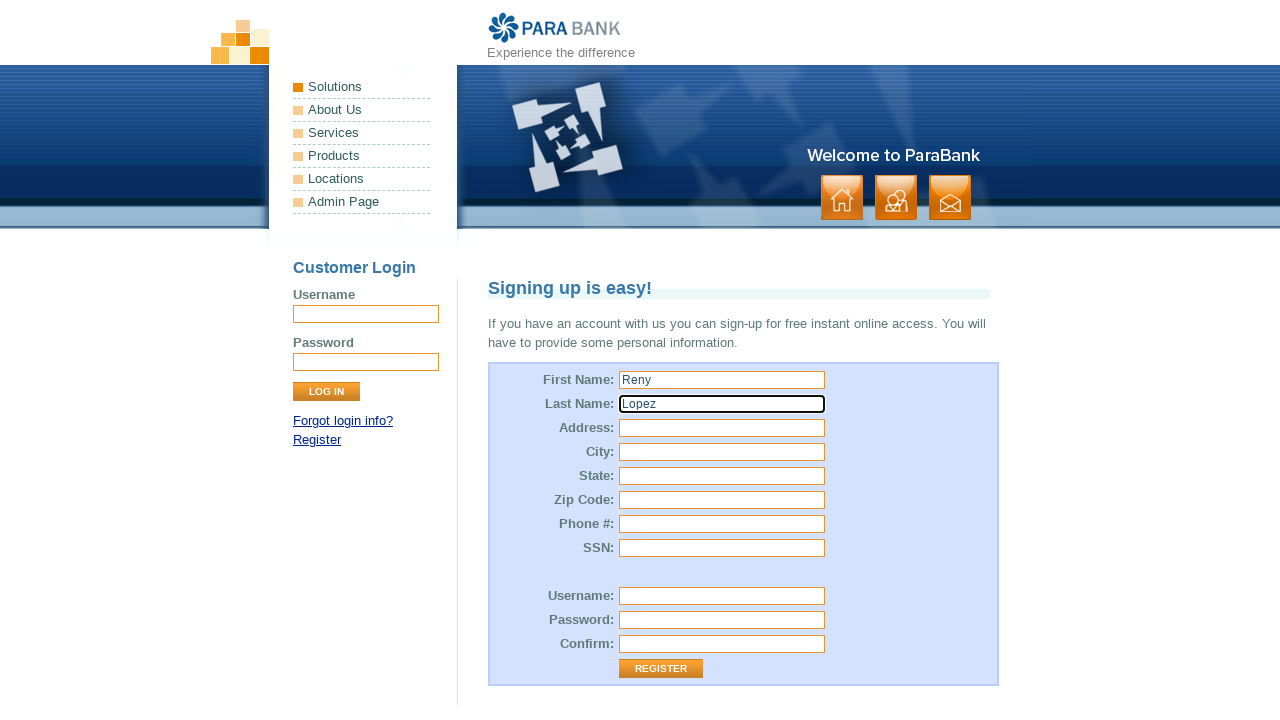

Filled street address field with '7301 Topping Rd' on input[id='customer.address.street']
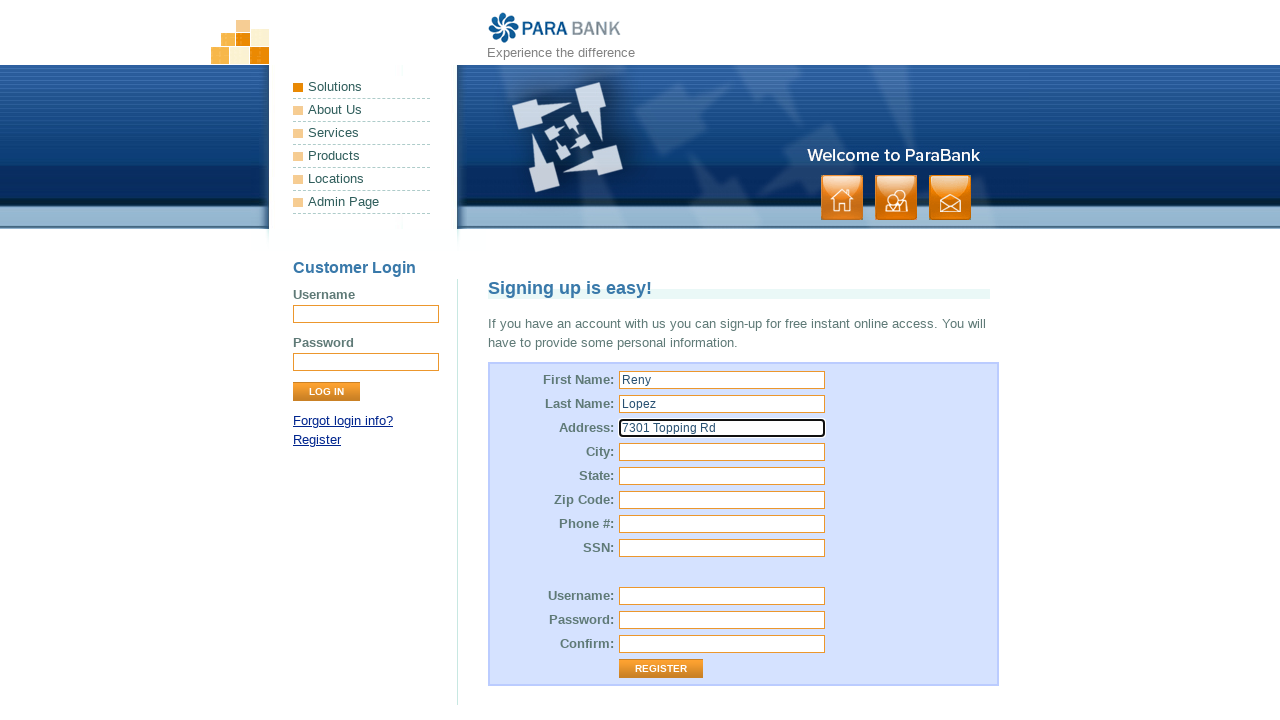

Filled city field with 'Mississauga' on input[id='customer.address.city']
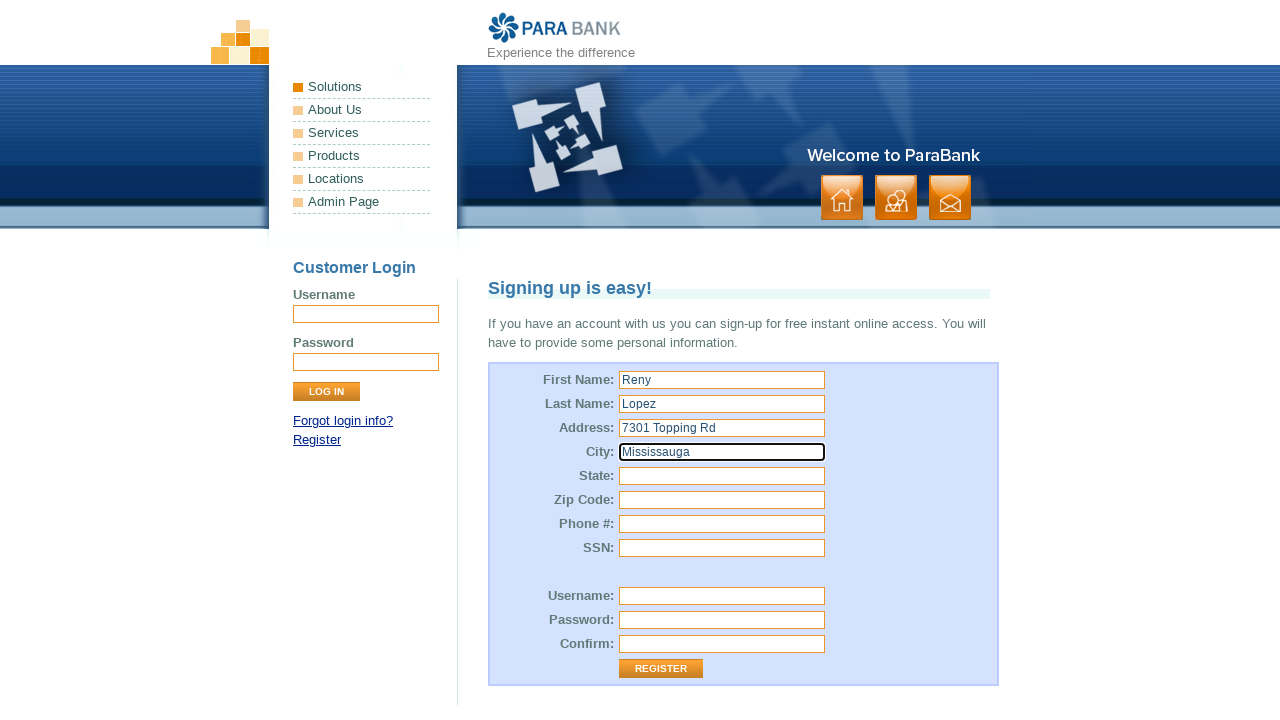

Filled state field with 'Ontario' on input[id='customer.address.state']
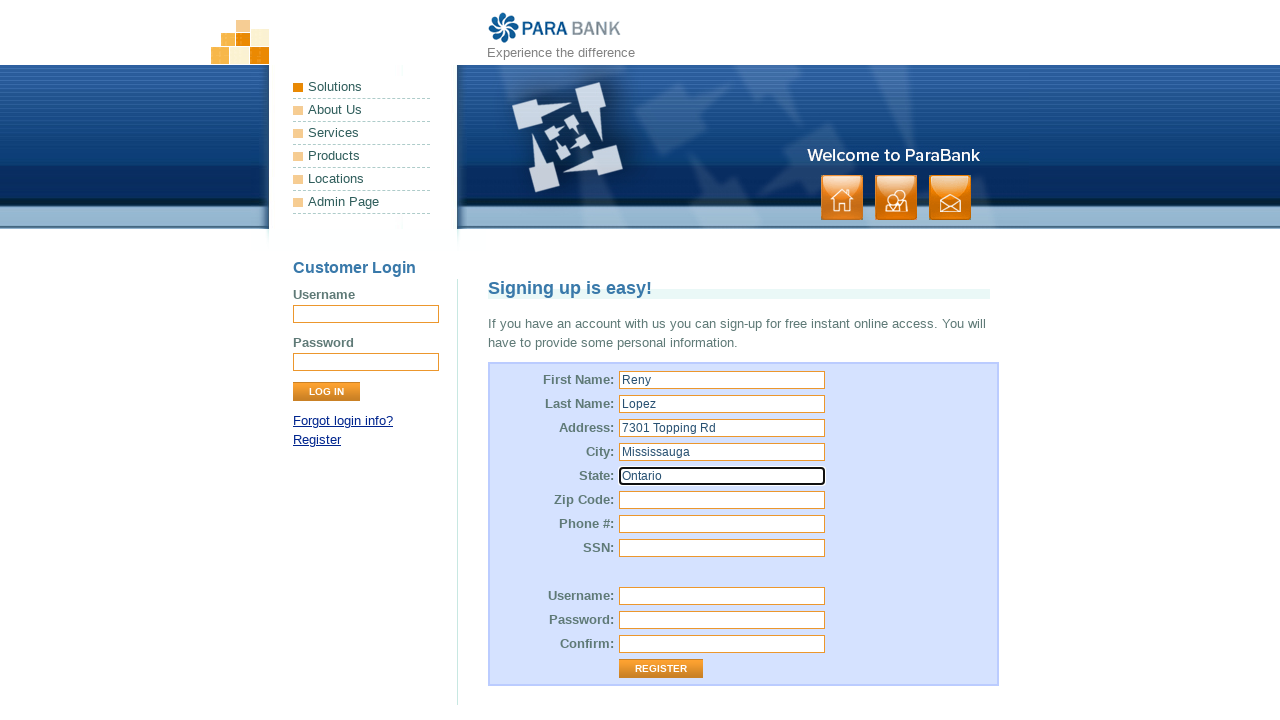

Filled zip code field with 'L4T2Y6' on input[id='customer.address.zipCode']
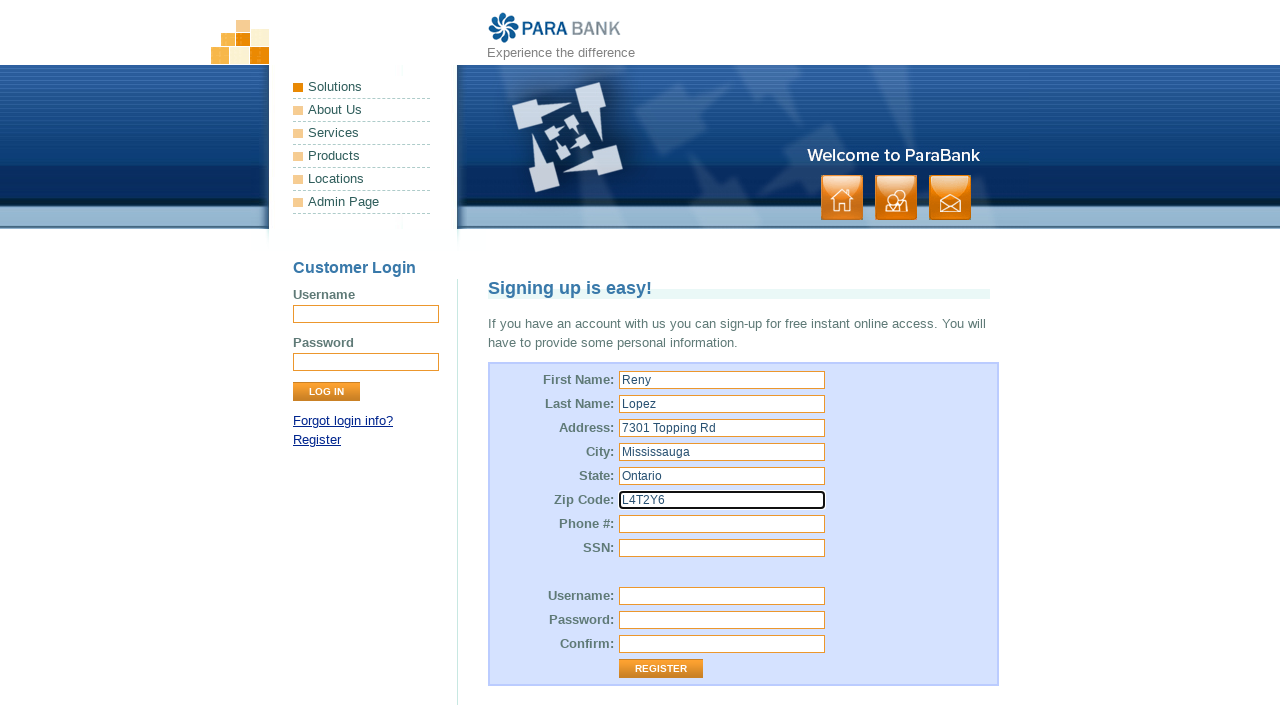

Filled SSN field with '1234' on input[id='customer.ssn']
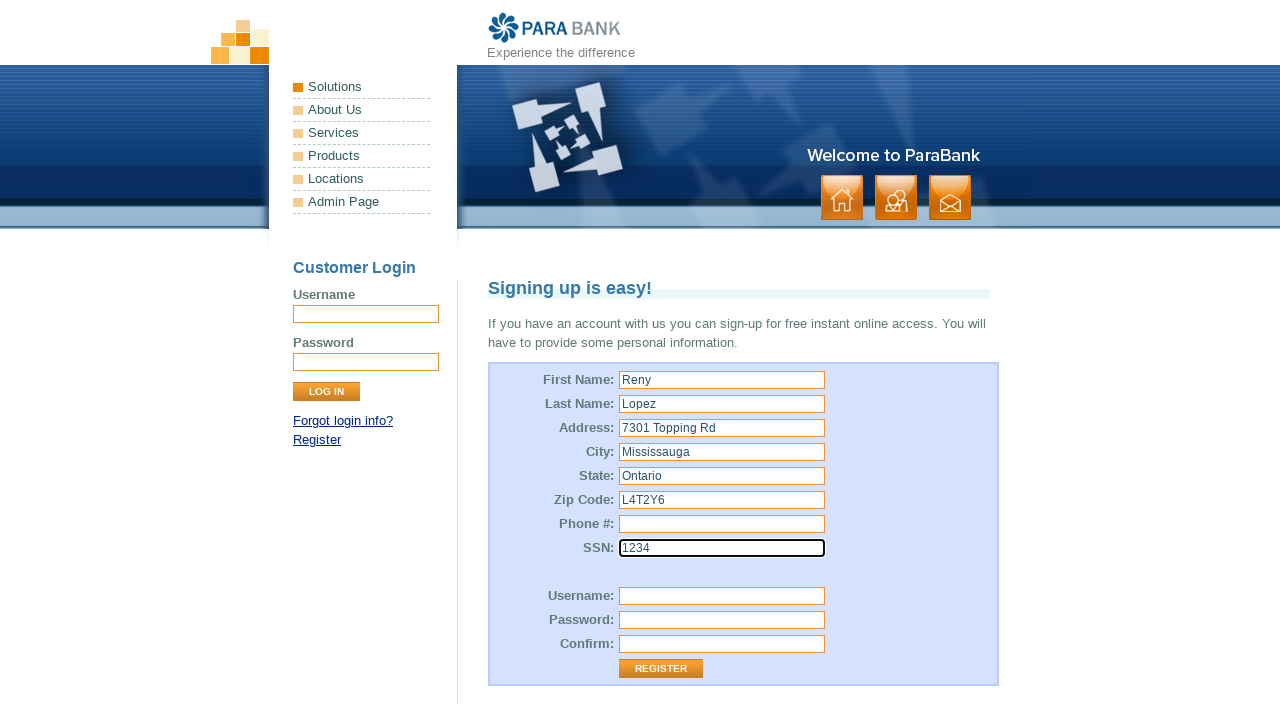

Filled phone number field with '6474049982' on input[id='customer.phoneNumber']
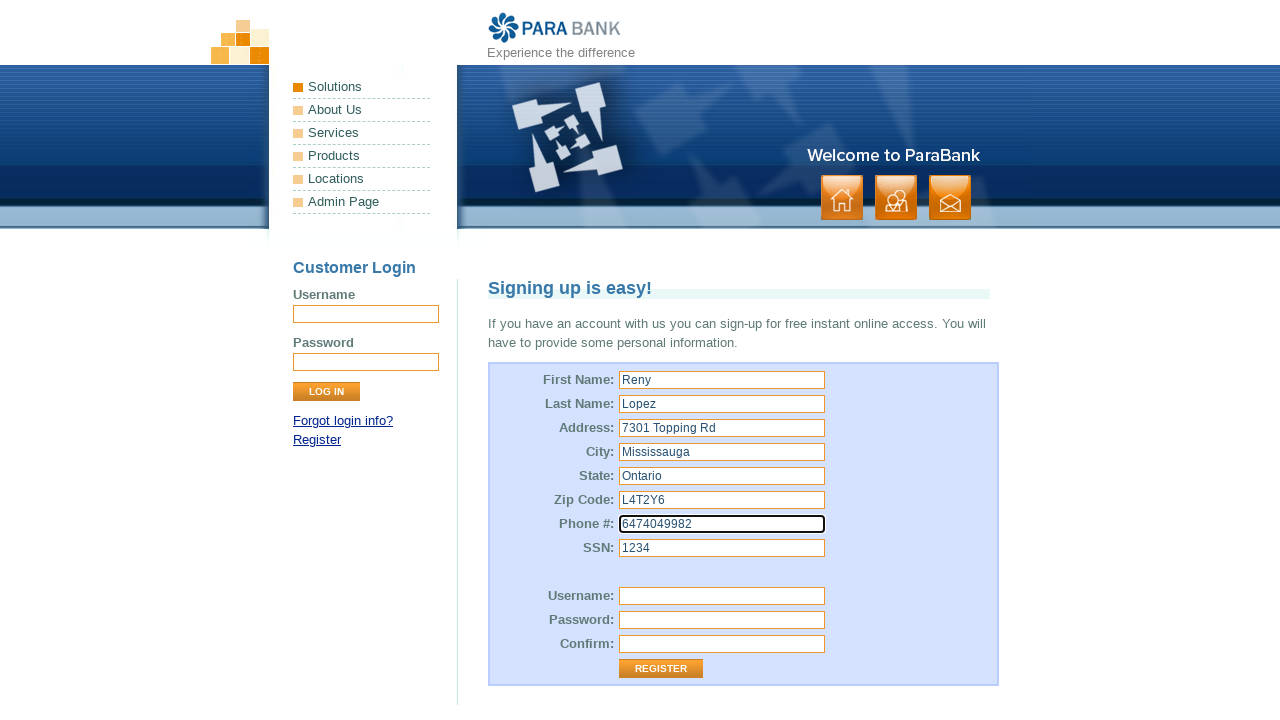

Filled username field with 'RenyLopez' on input[id='customer.username']
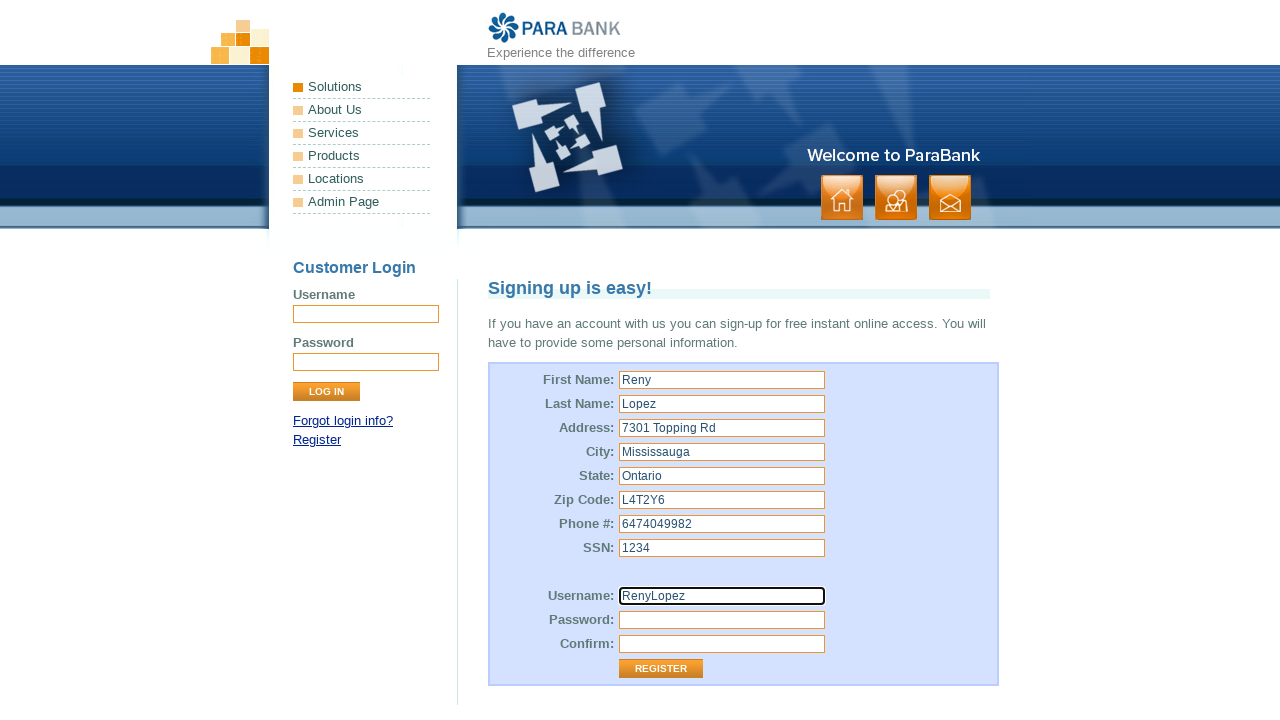

Filled repeated password field with 'RenyJLopez' (password field left empty) on input[id='repeatedPassword']
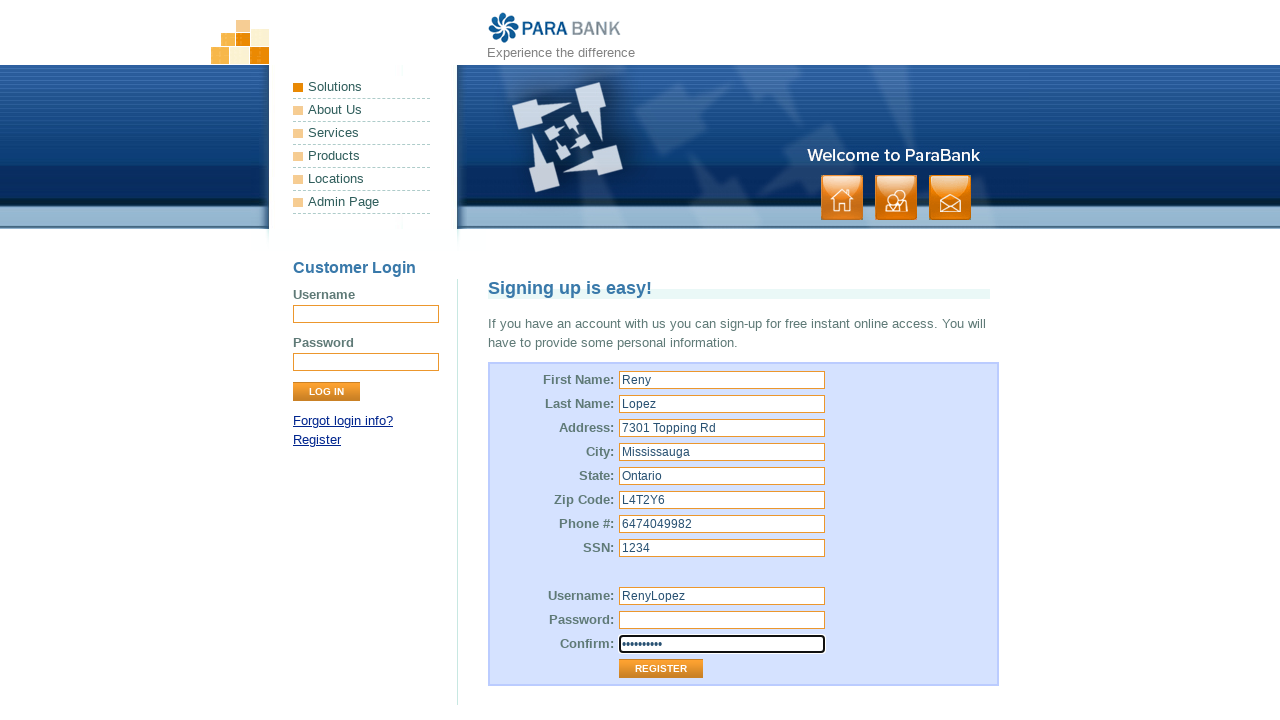

Clicked Register button to submit form with empty password field at (661, 669) on input[value='Register']
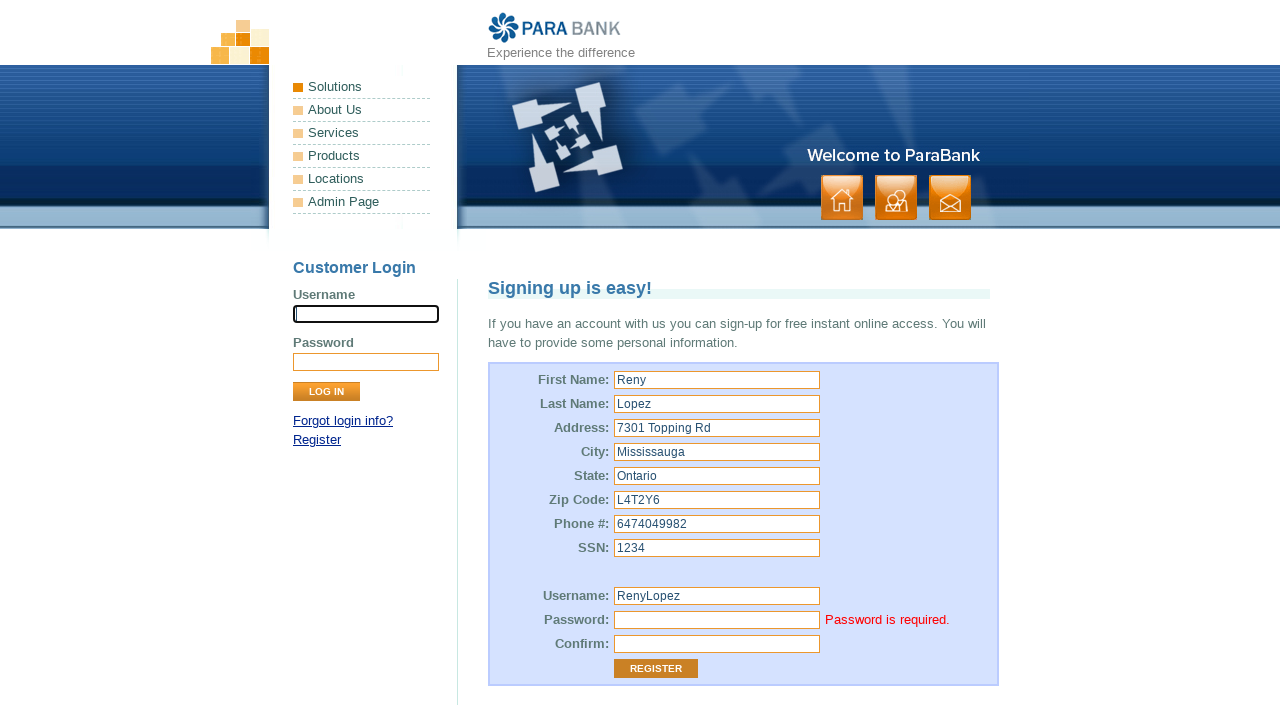

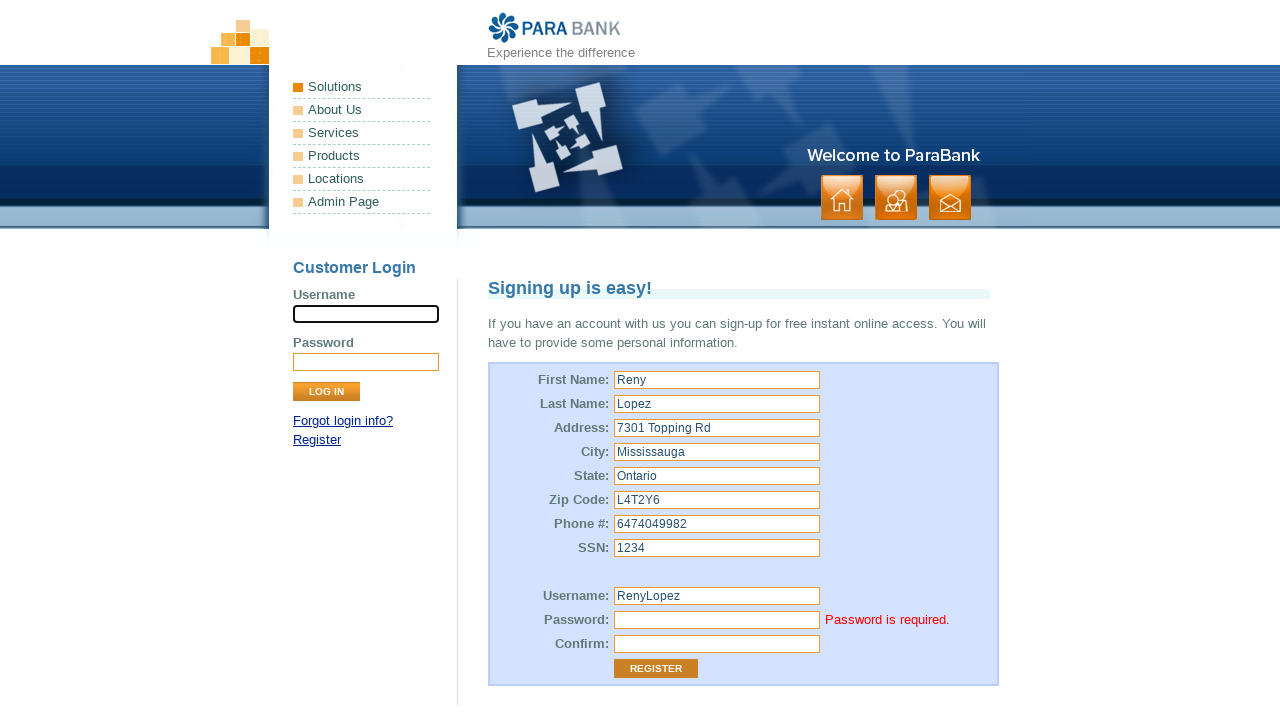